Tests opting out of A/B tests by adding an opt-out cookie on the homepage before navigating to the A/B test page

Starting URL: http://the-internet.herokuapp.com

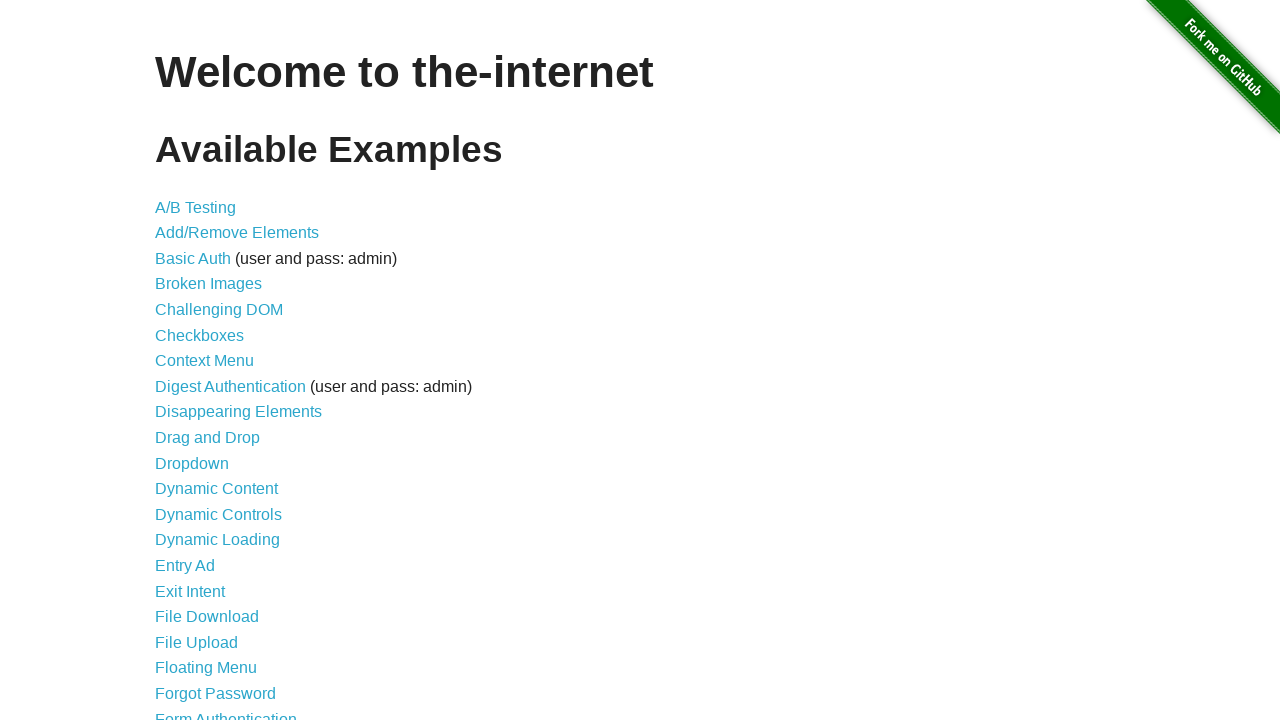

Added optimizelyOptOut cookie to opt out of A/B tests
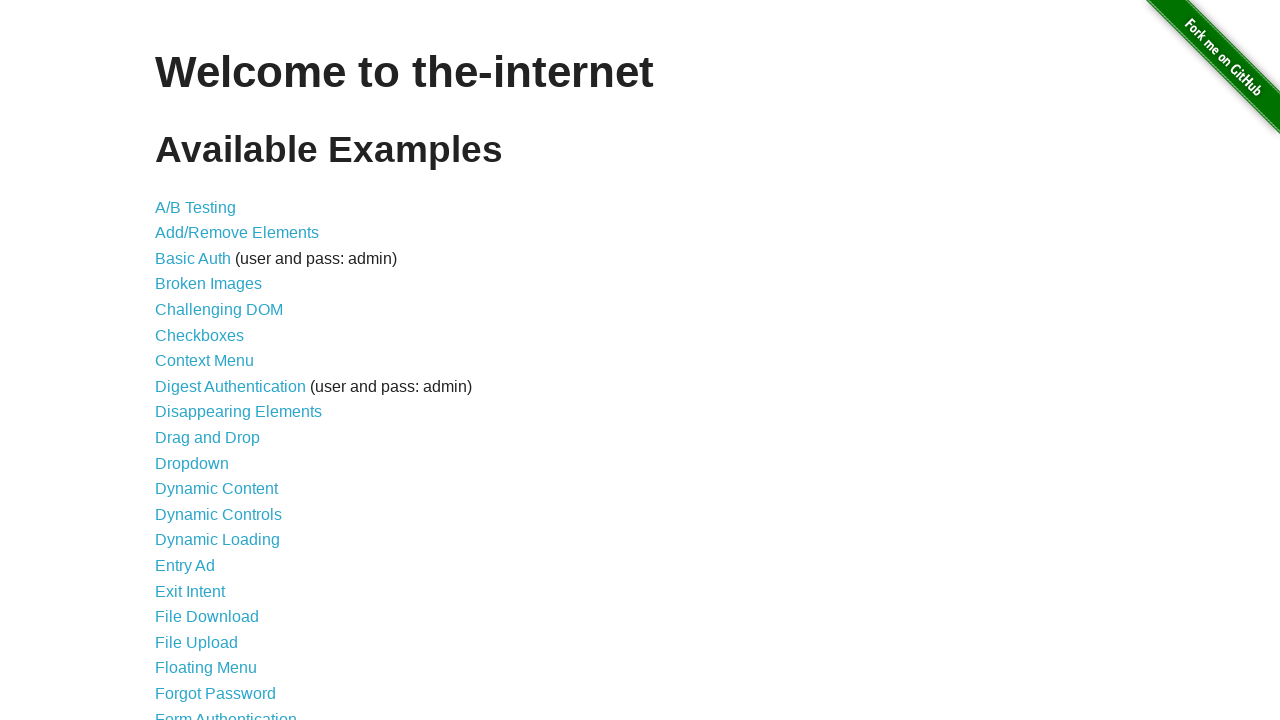

Navigated to A/B test page at http://the-internet.herokuapp.com/abtest
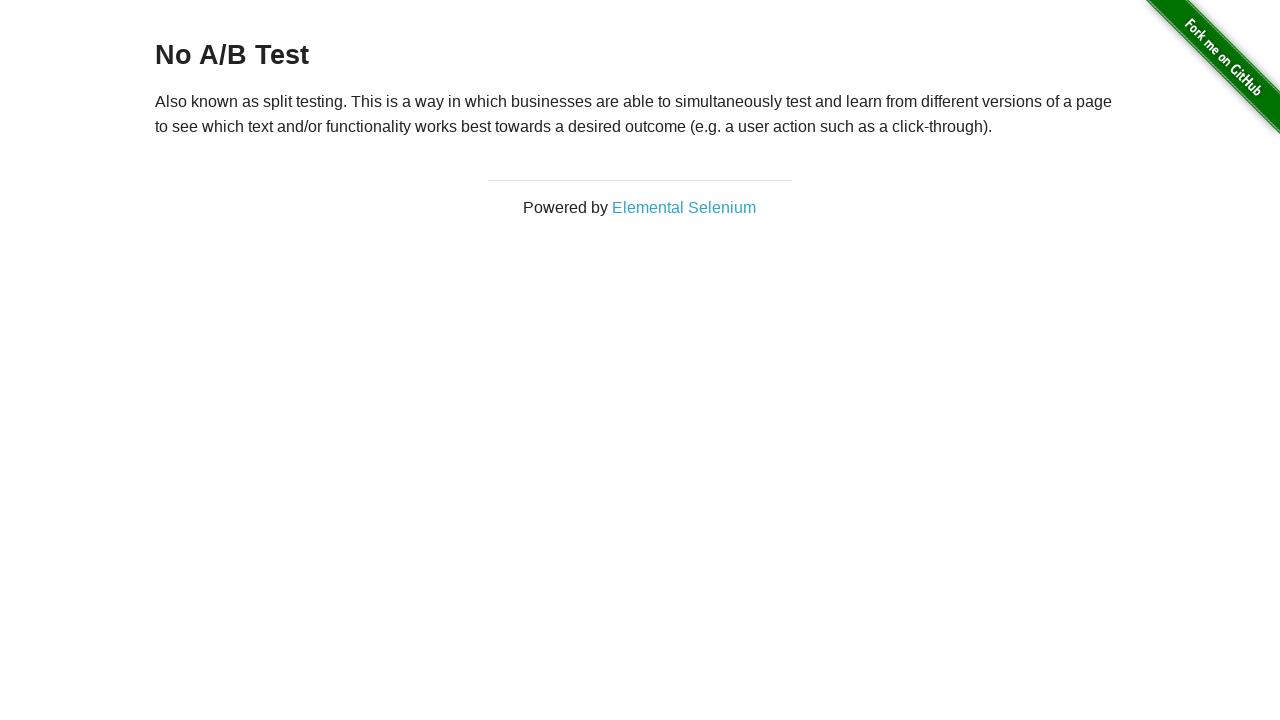

Retrieved heading text from A/B test page
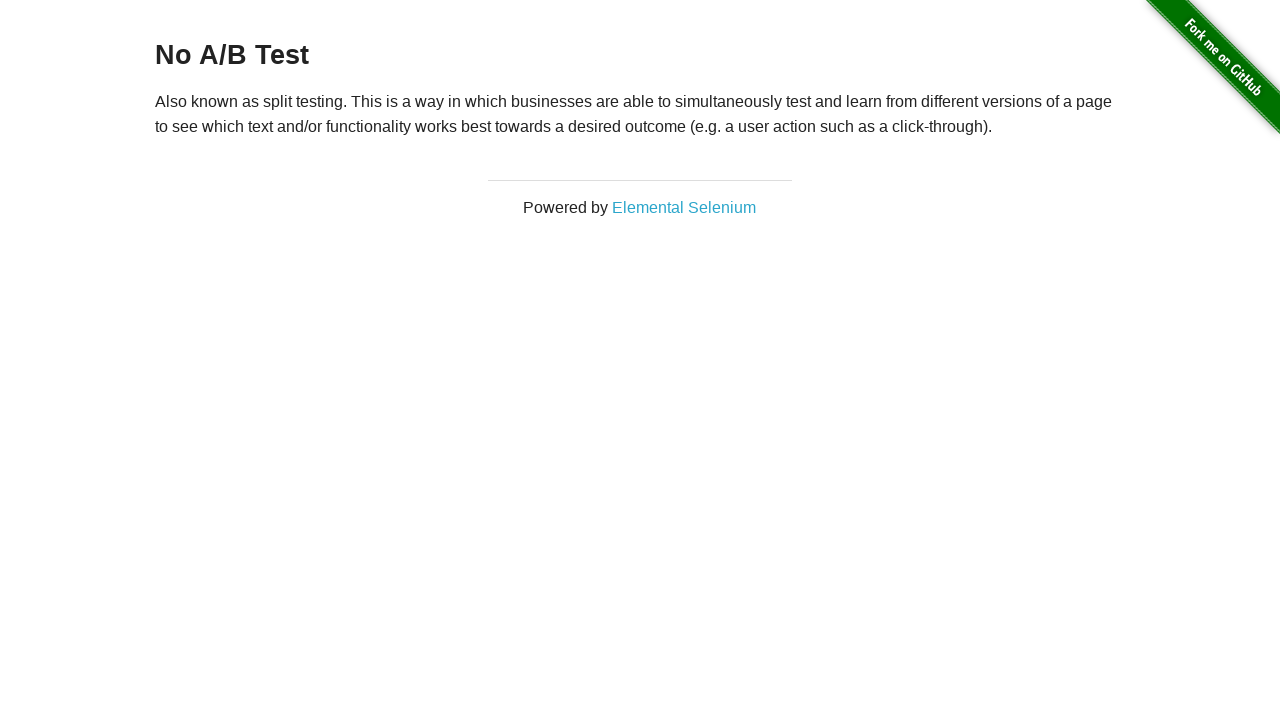

Verified opt-out by asserting heading shows 'No A/B Test'
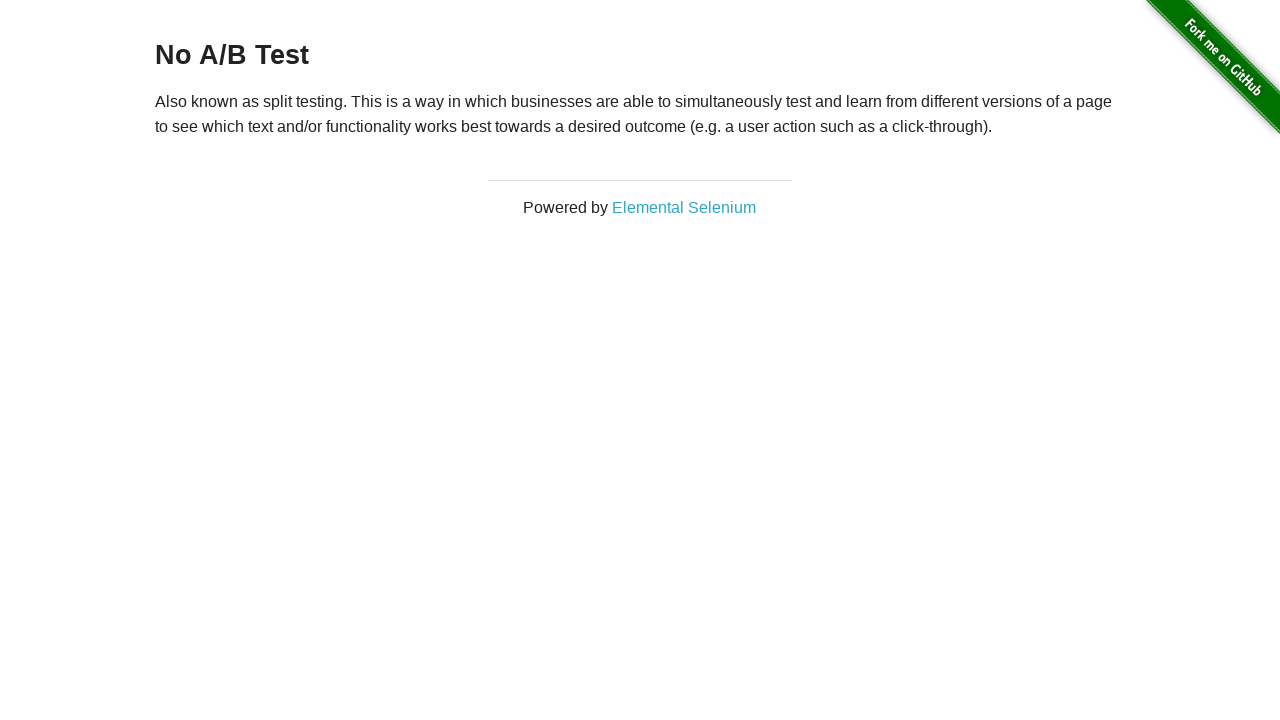

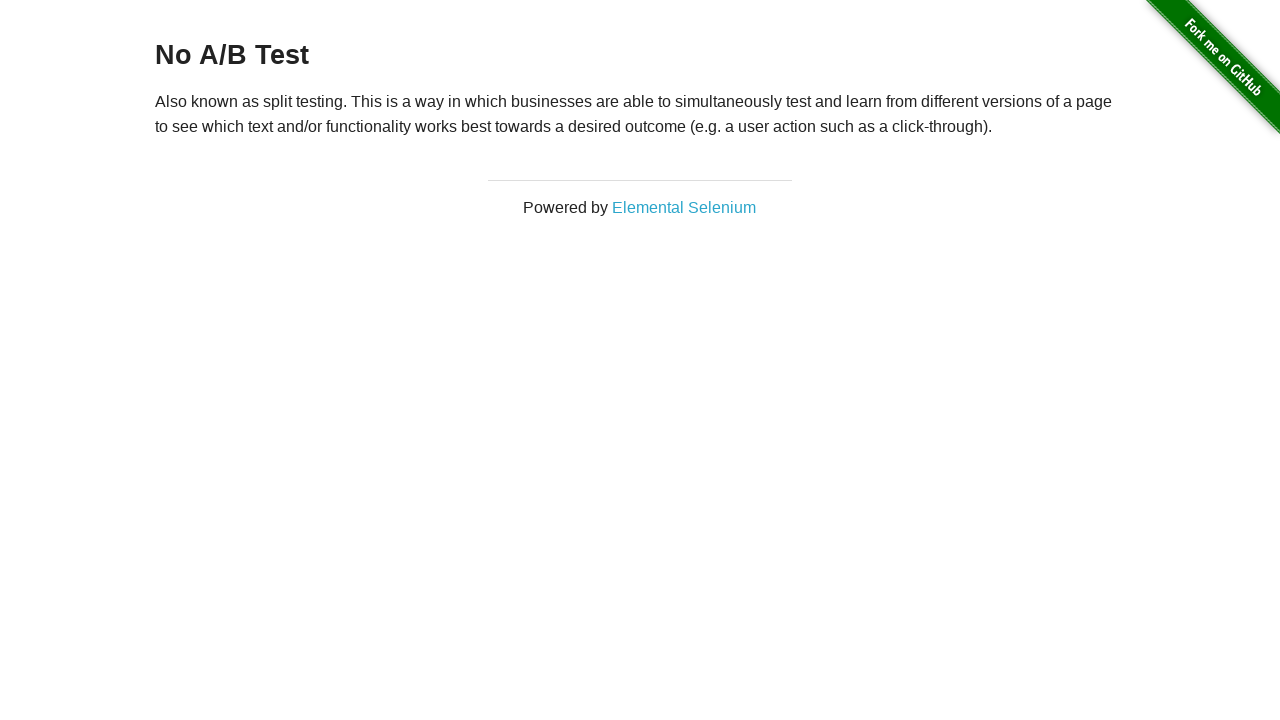